Tests mouse hover functionality by hovering over the first image figure element on the hovers demo page, which reveals hidden user profile information.

Starting URL: https://the-internet.herokuapp.com/hovers

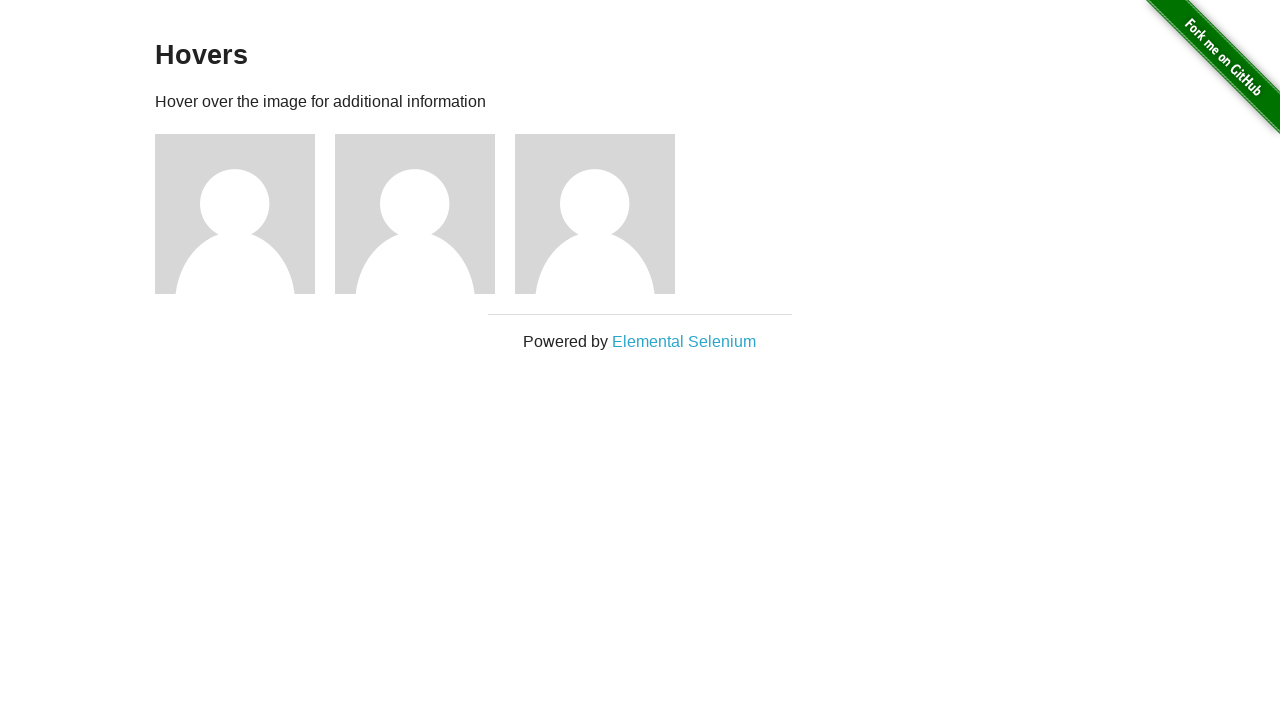

Navigated to hovers demo page
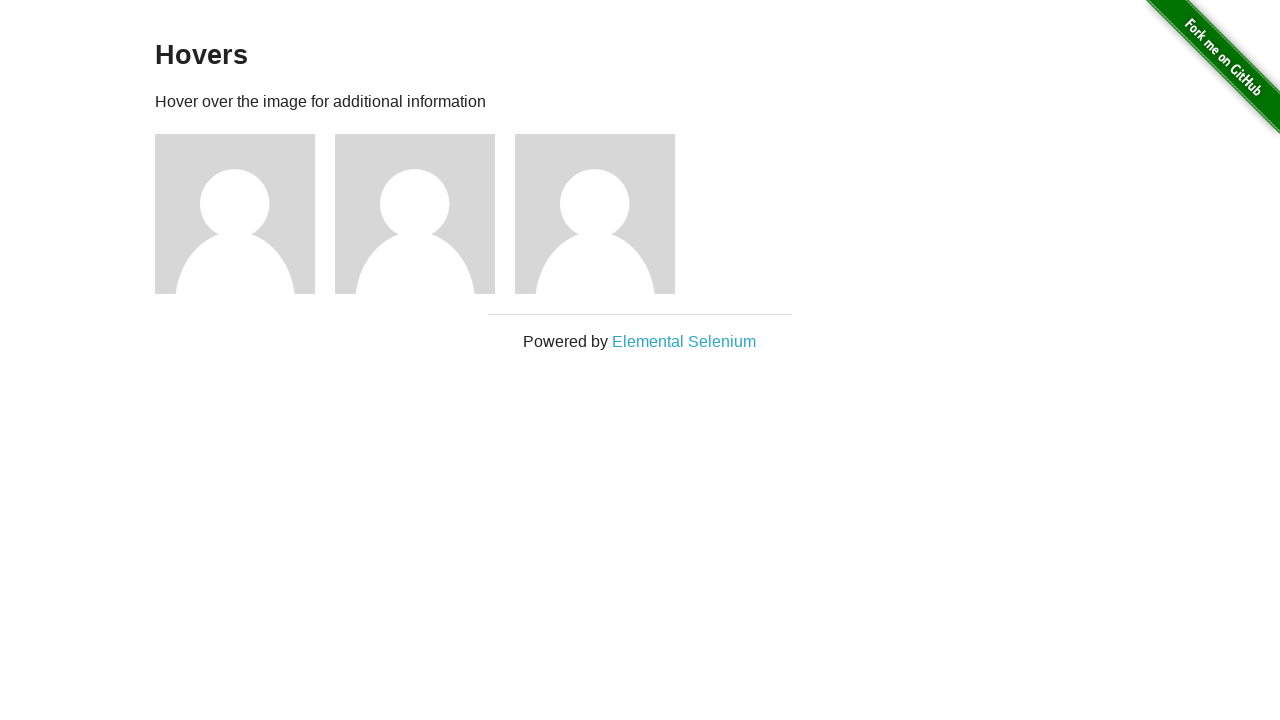

Hovered over the first image figure element at (245, 214) on div.figure >> nth=0
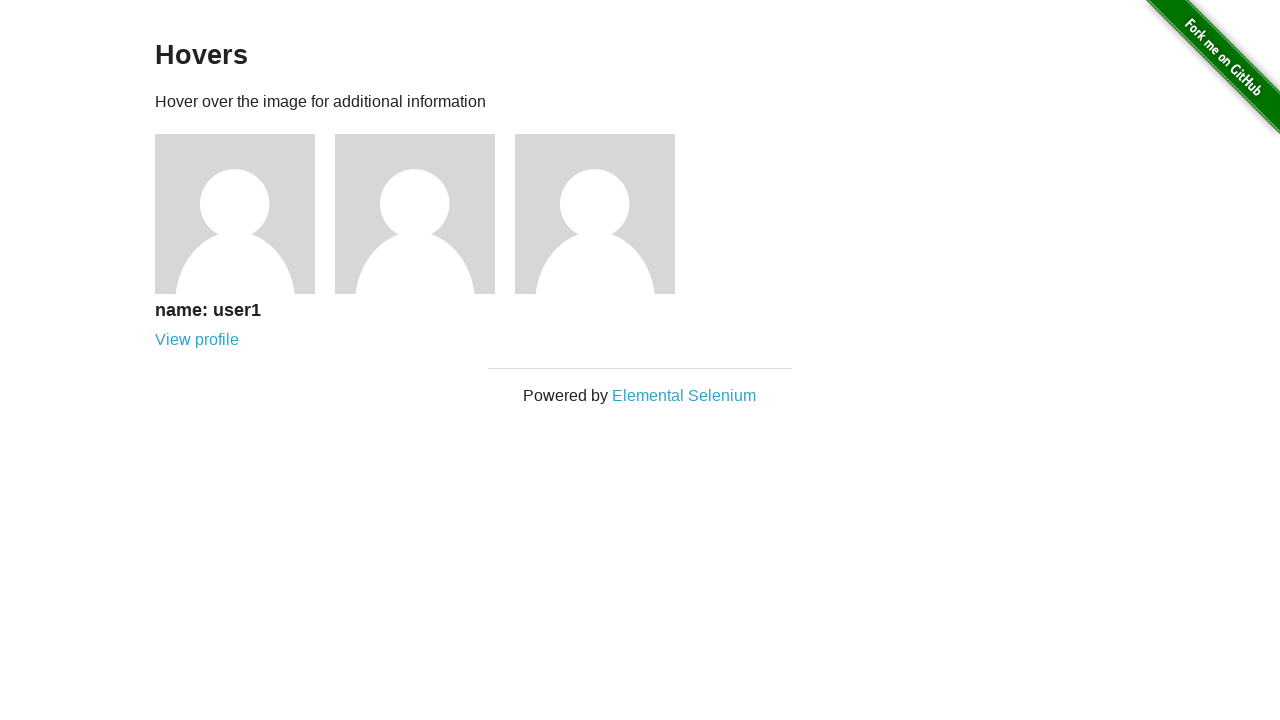

Hidden user profile information revealed after hover
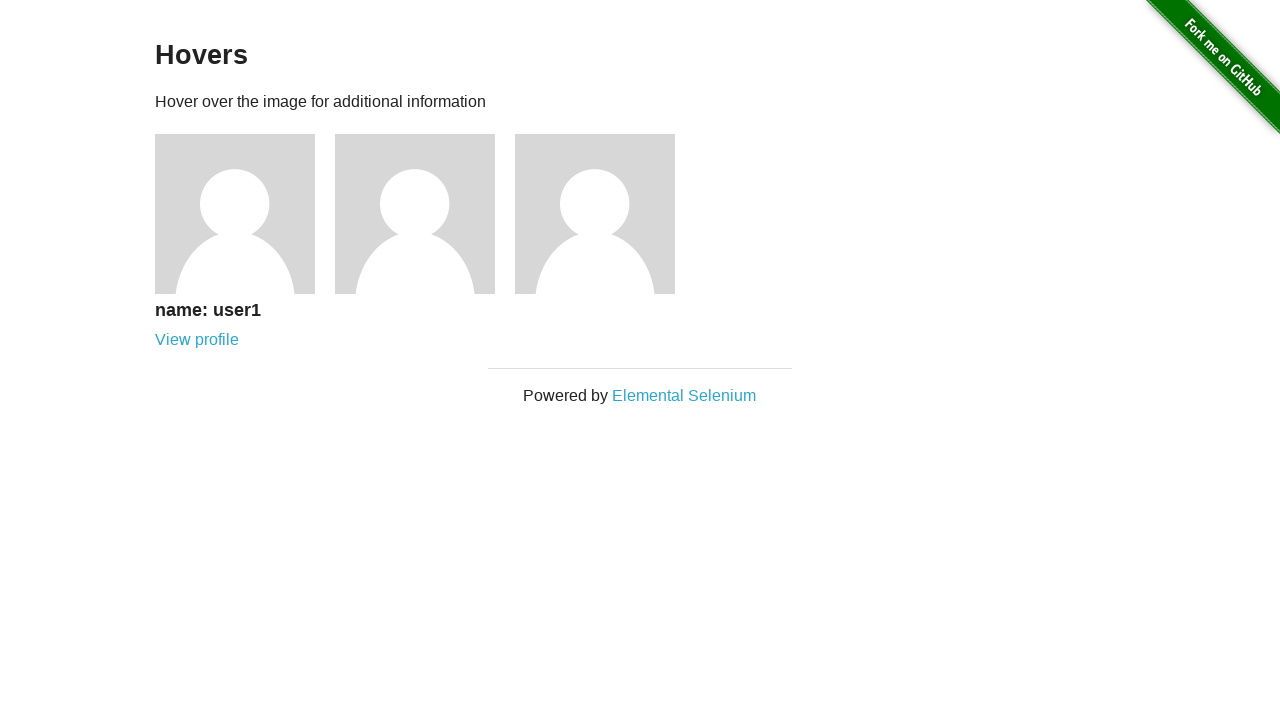

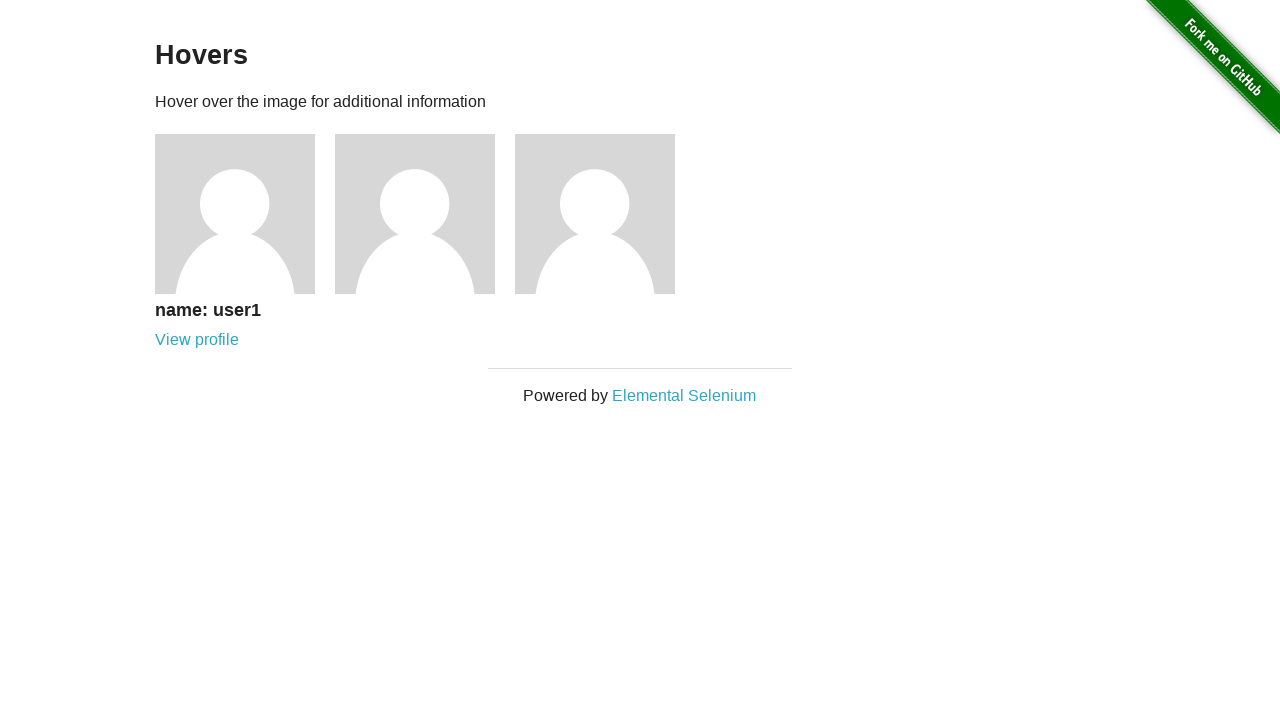